Tests a booking page by waiting for a specific price to appear, clicking book, solving a math problem, and submitting the answer

Starting URL: http://suninjuly.github.io/explicit_wait2.html

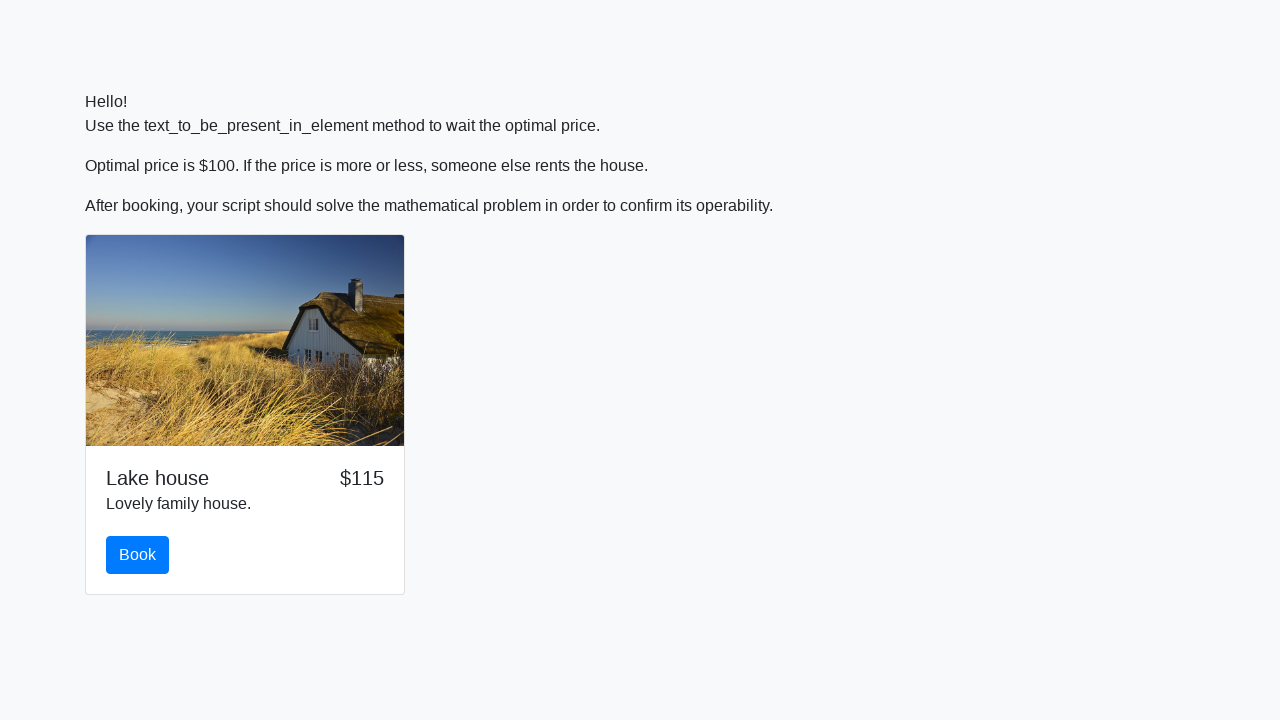

Waited for price to reach $100
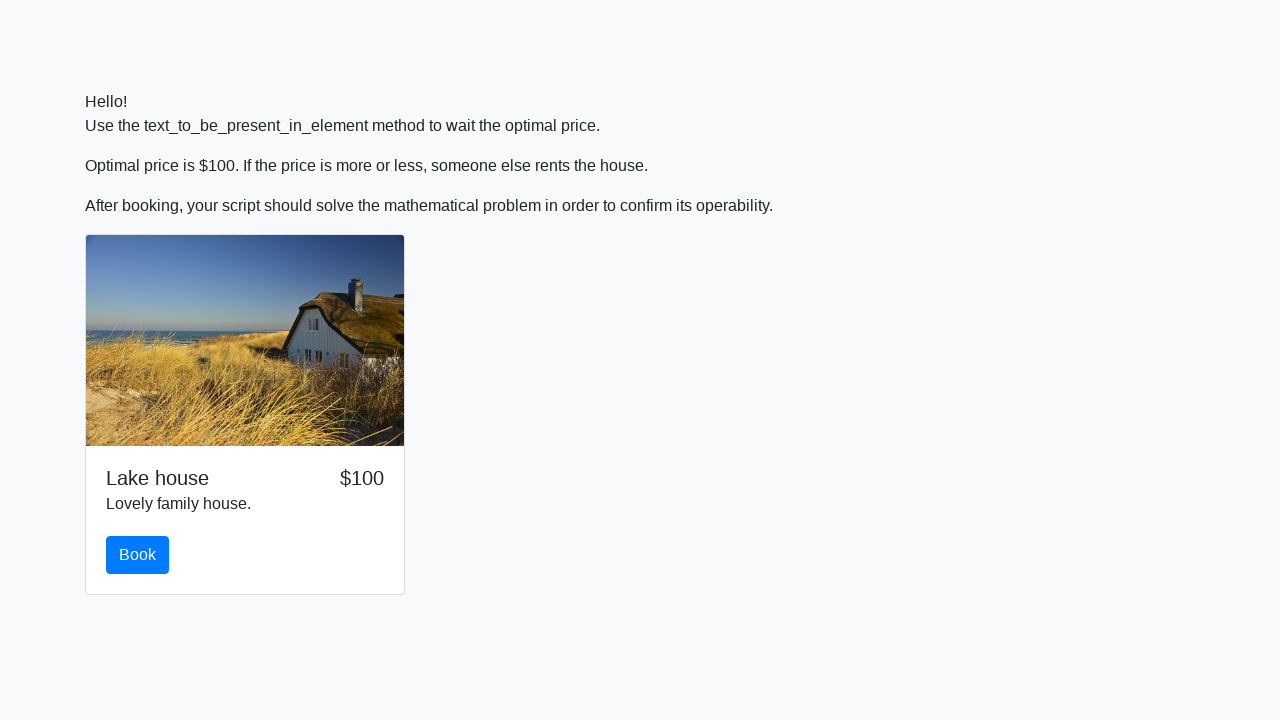

Clicked the book button at (138, 555) on #book
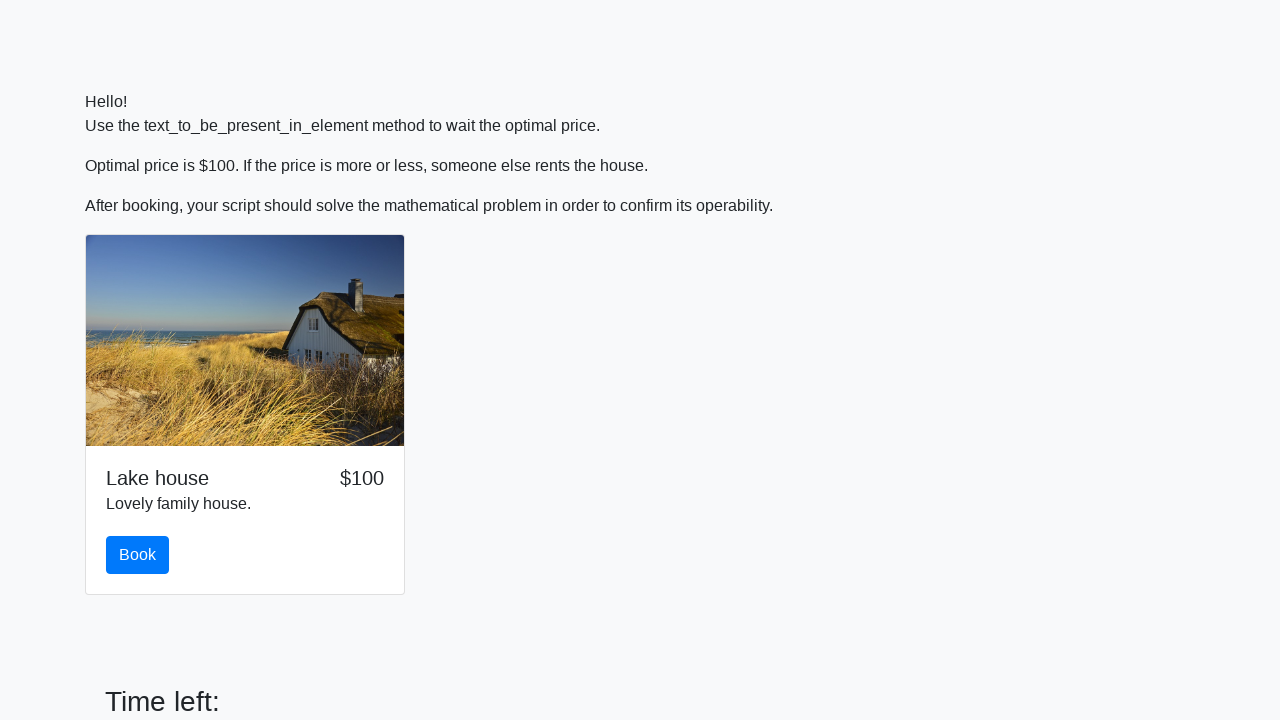

Retrieved x value from input field
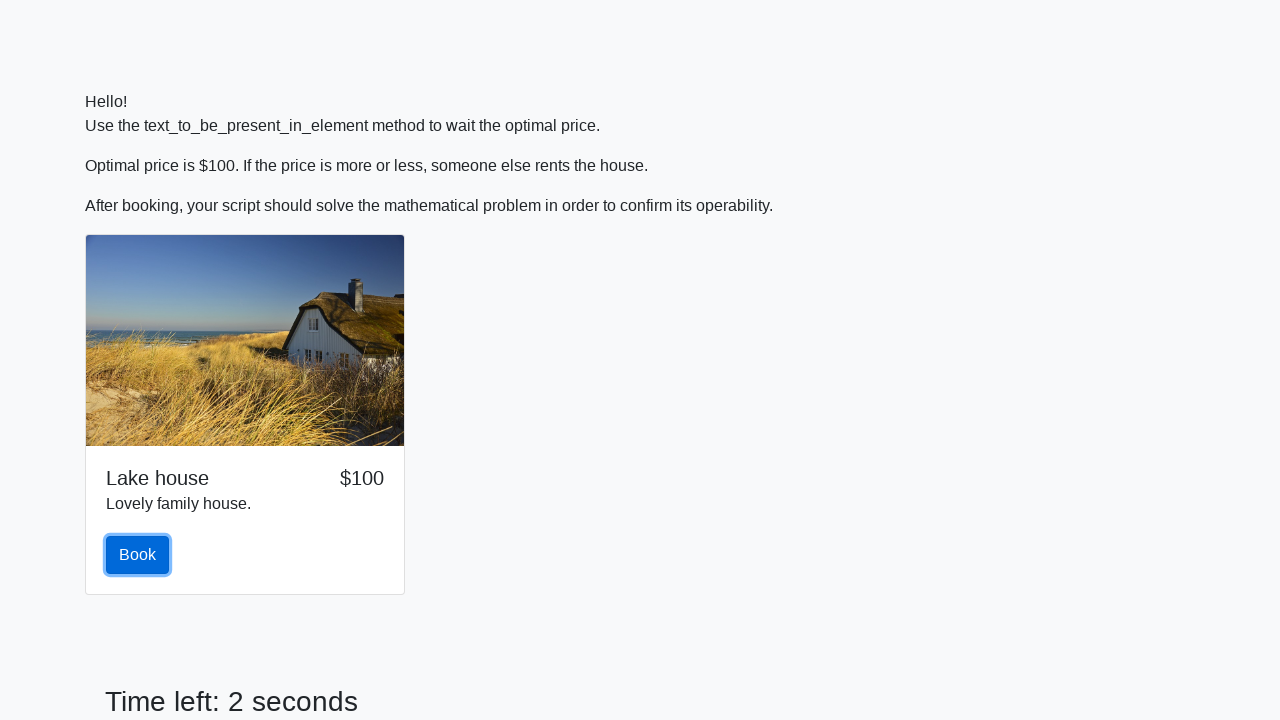

Calculated math result: log(abs(12 * sin(x)))
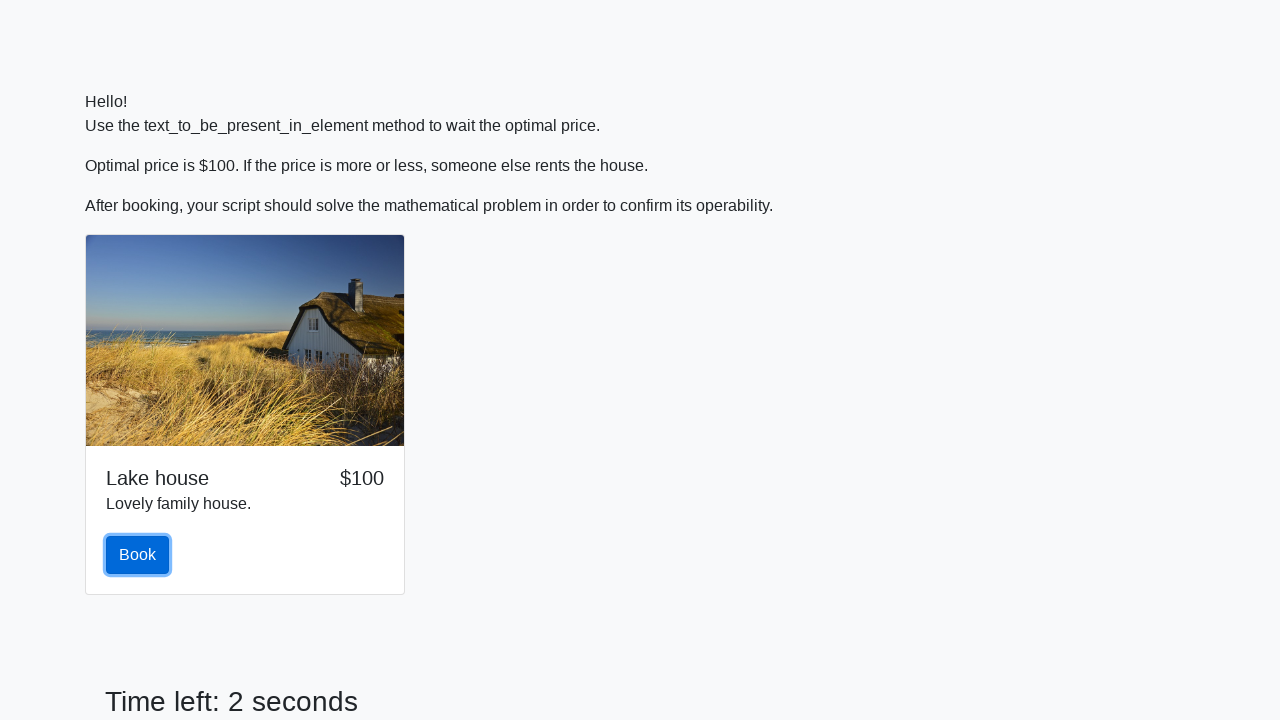

Filled answer field with calculated result on #answer
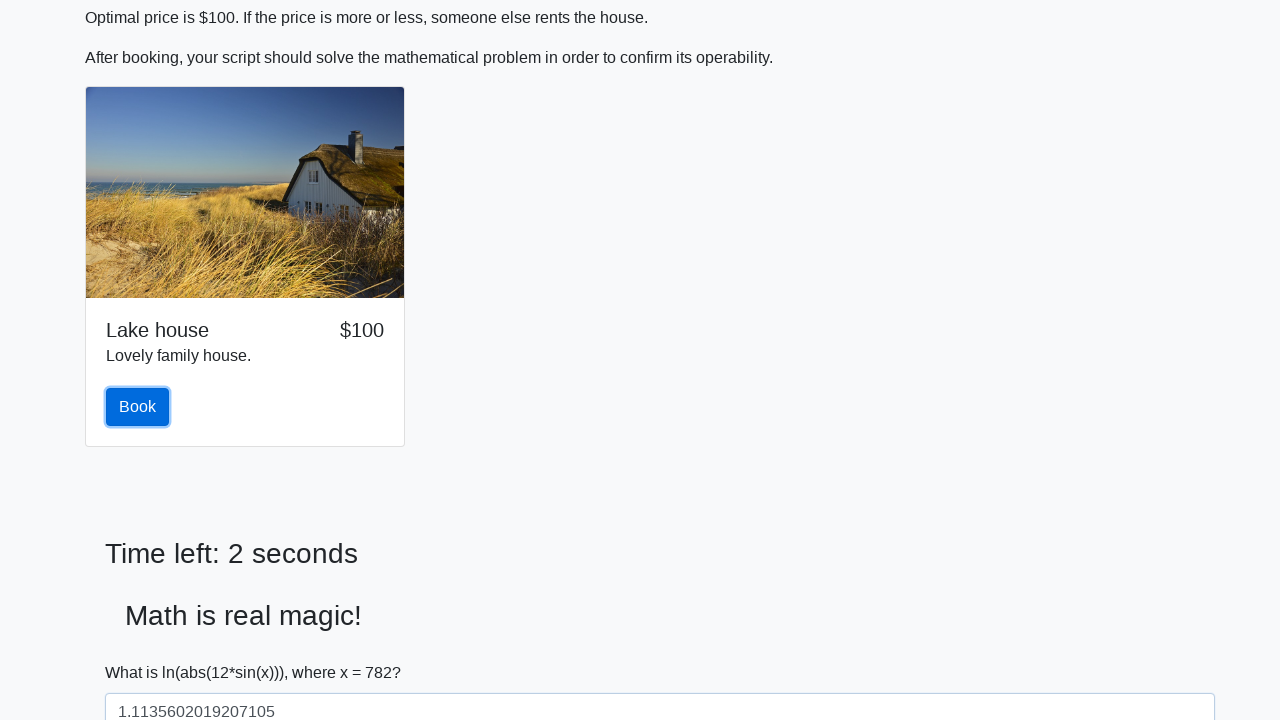

Clicked solve button to submit answer at (143, 651) on #solve
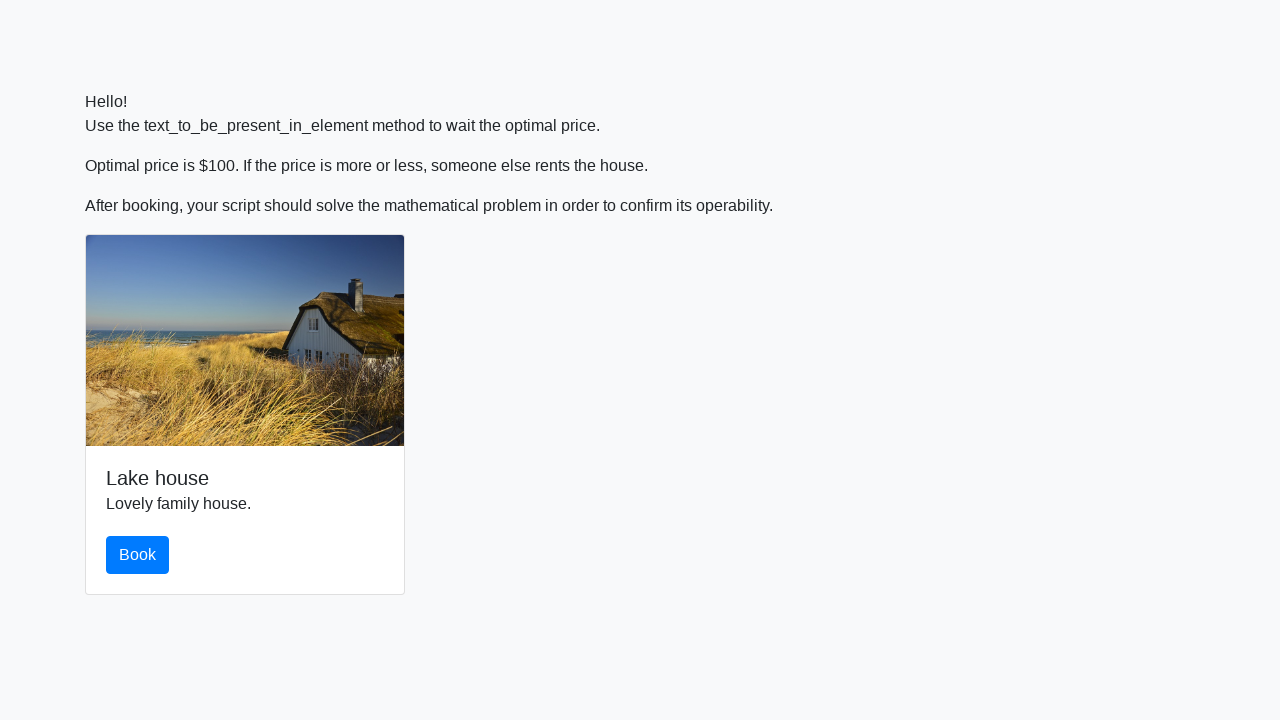

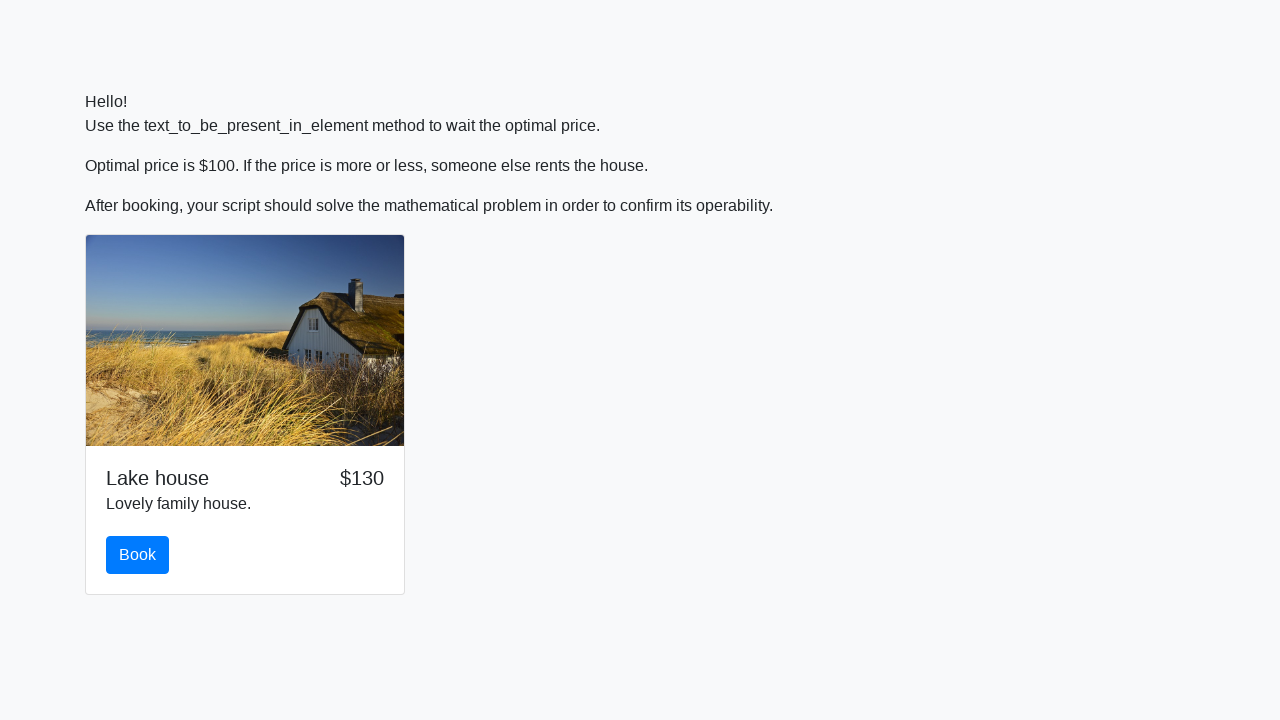